Tests UI component interactions on the homepage by hovering over navigation menu items to verify hover states and navigation functionality

Starting URL: https://airwave-complete.netlify.app

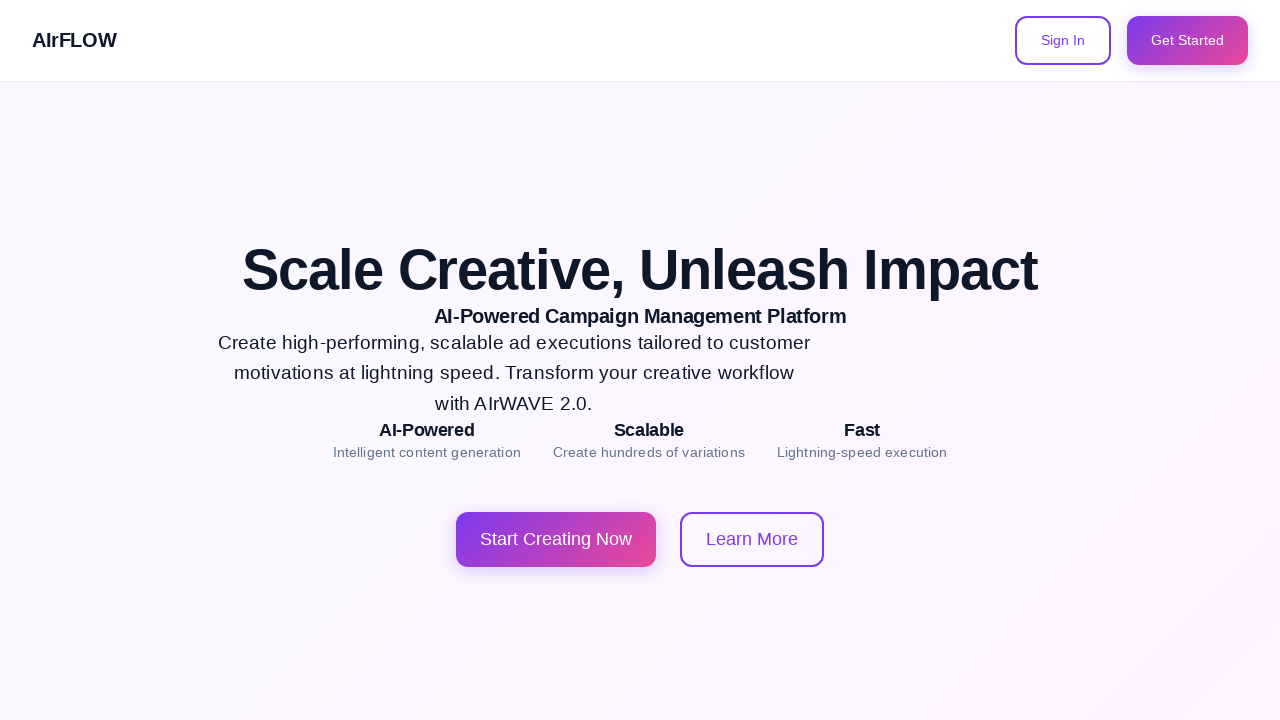

Waited for page to fully load (networkidle)
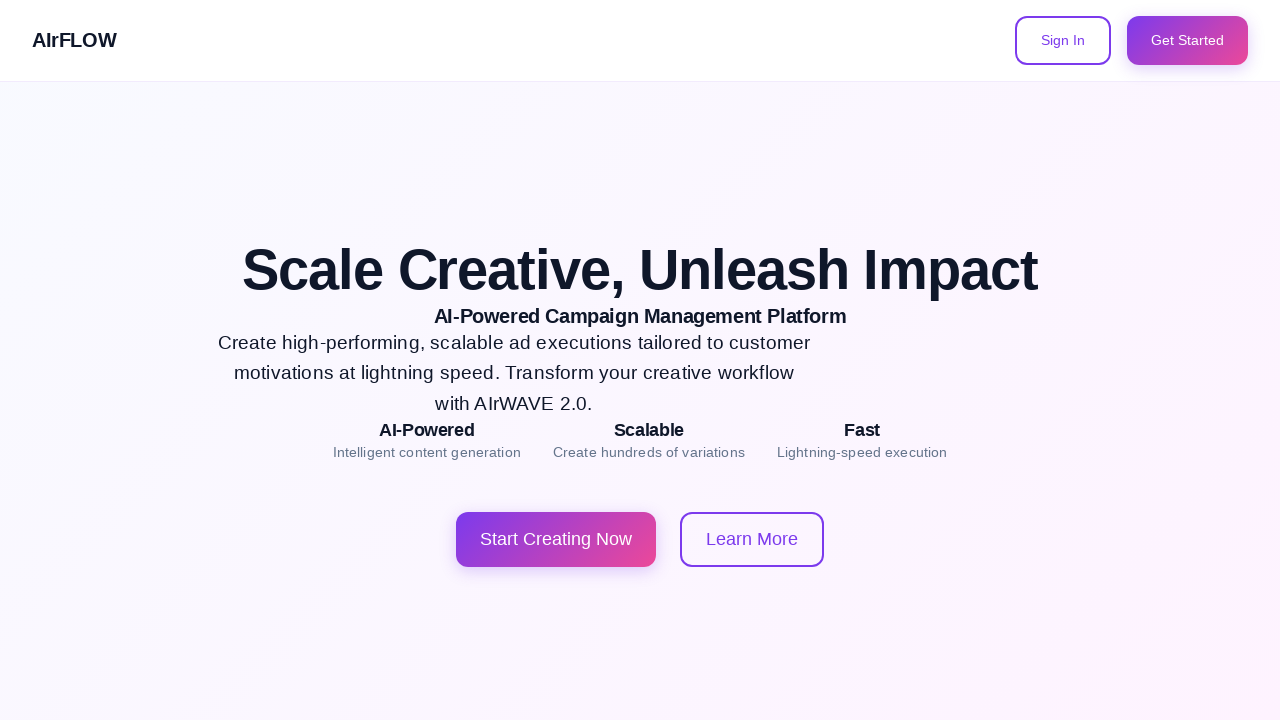

Located all navigation menu items (links and buttons)
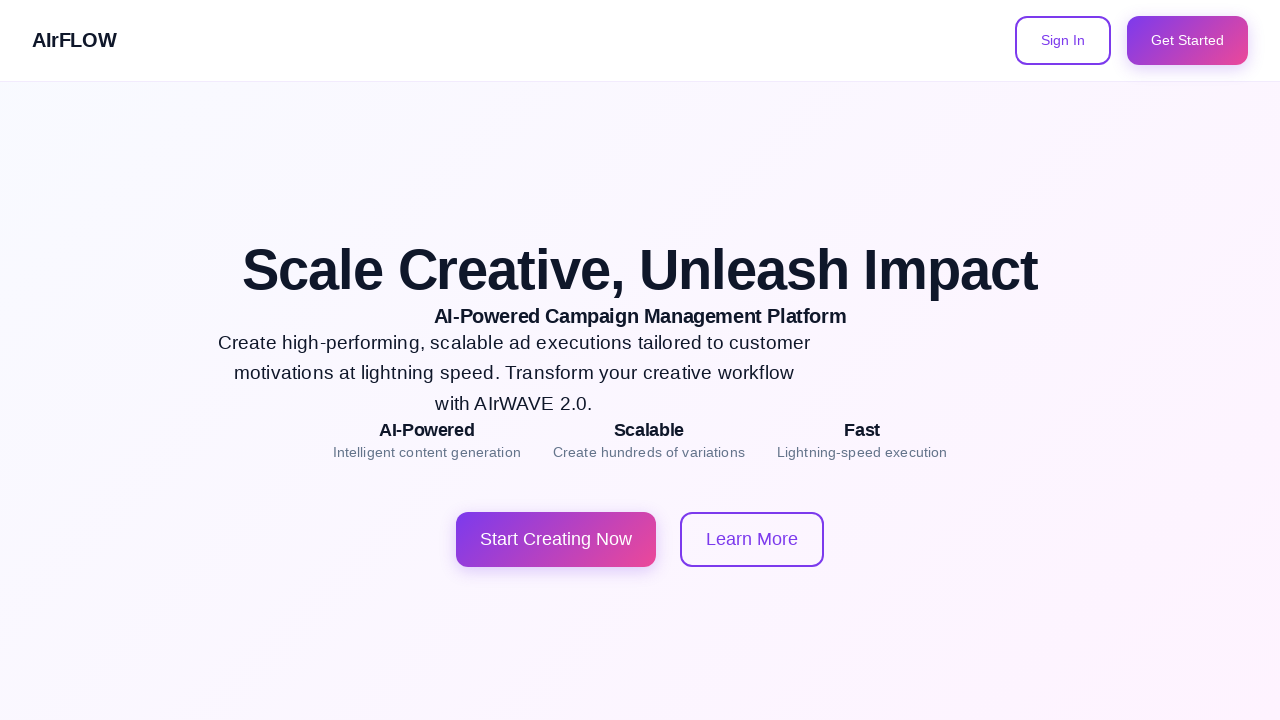

Found 2 navigation menu items
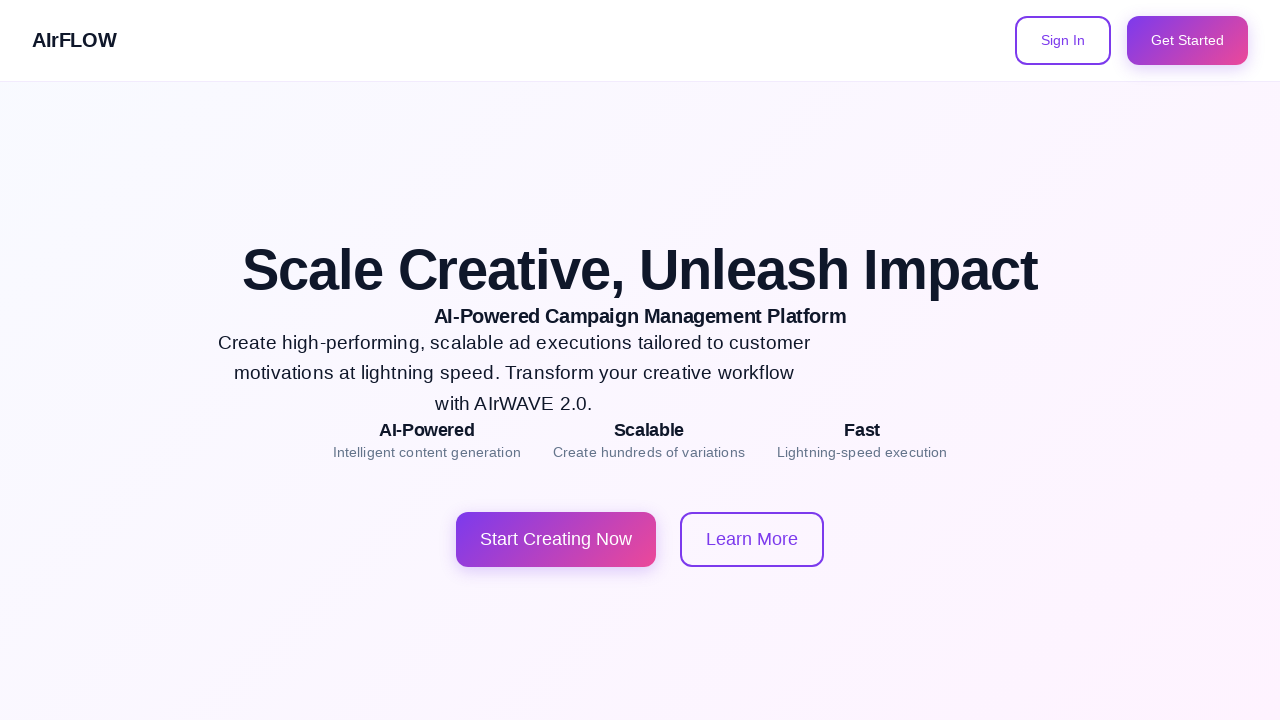

Hovered over navigation menu item 1 at (1063, 40) on nav a, nav button >> nth=0
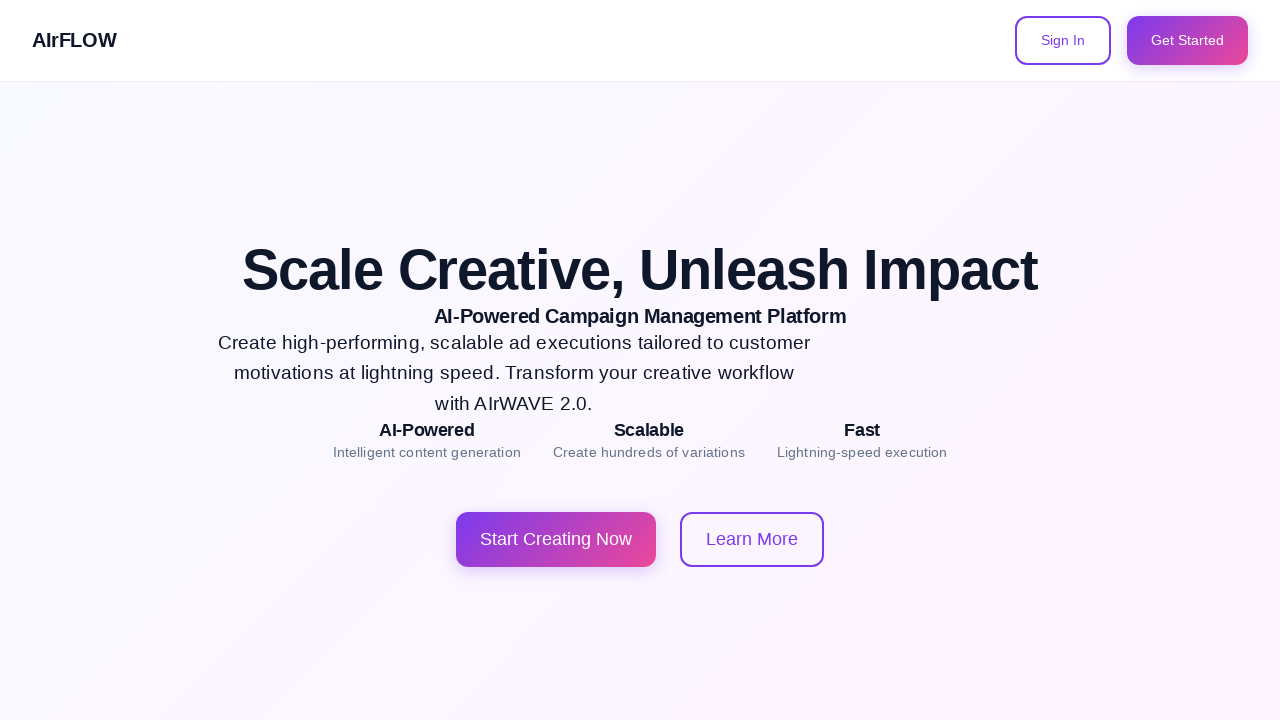

Waited 500ms to observe hover state on navigation menu item 1
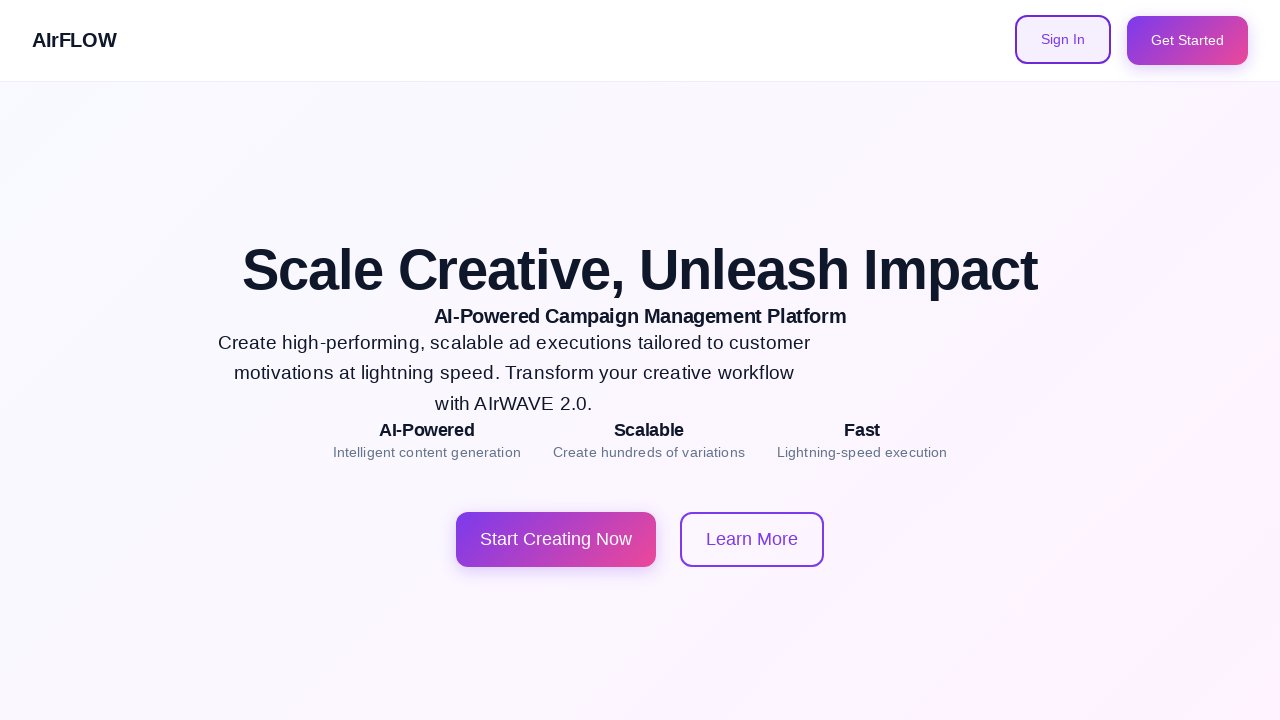

Hovered over navigation menu item 2 at (1188, 40) on nav a, nav button >> nth=1
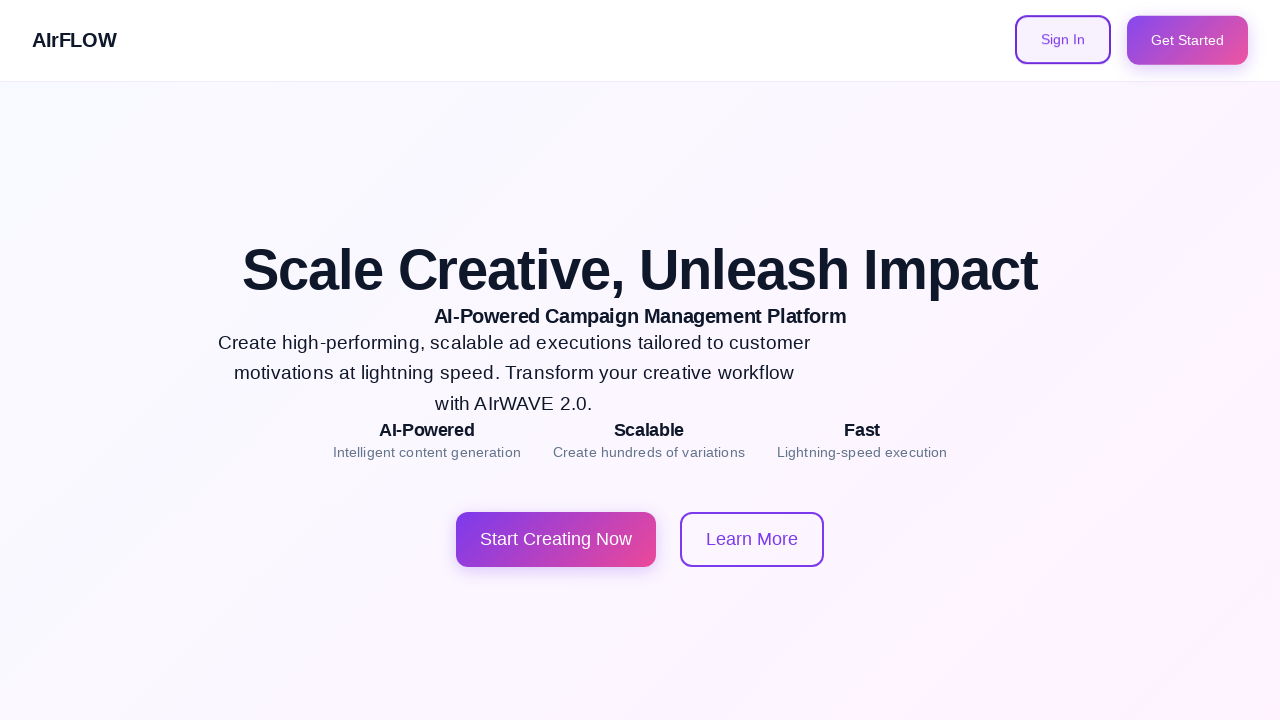

Waited 500ms to observe hover state on navigation menu item 2
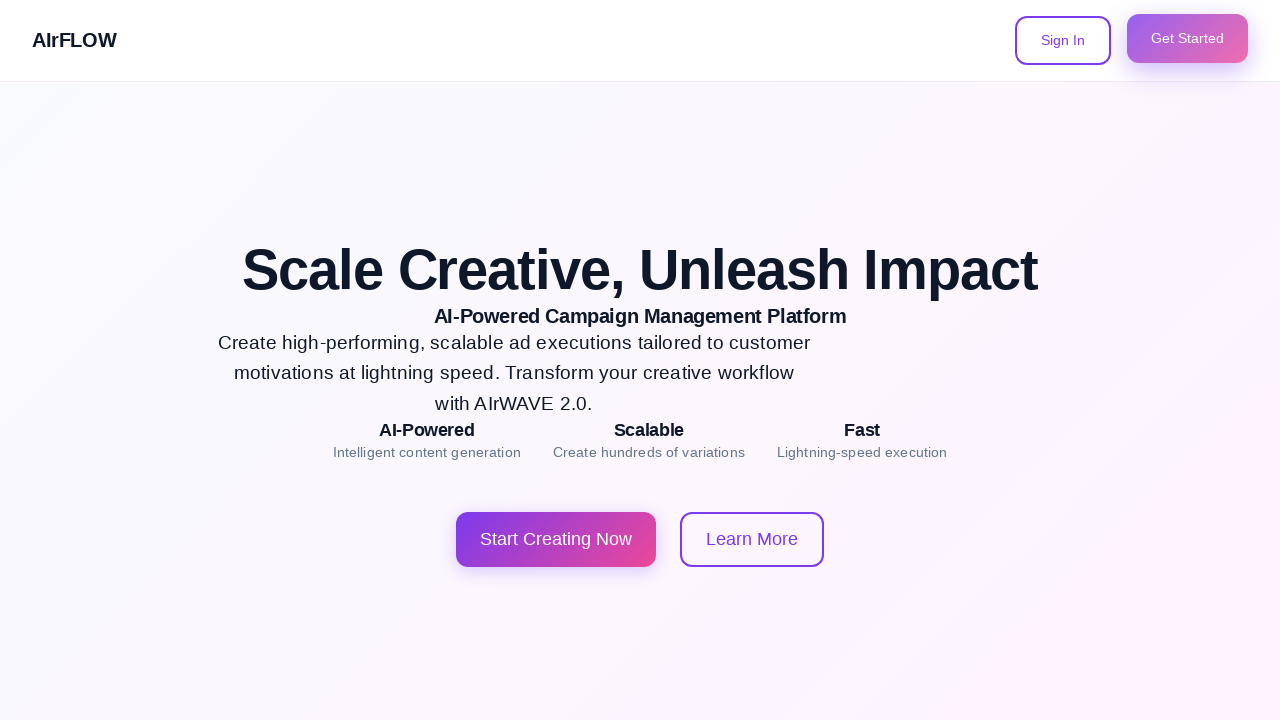

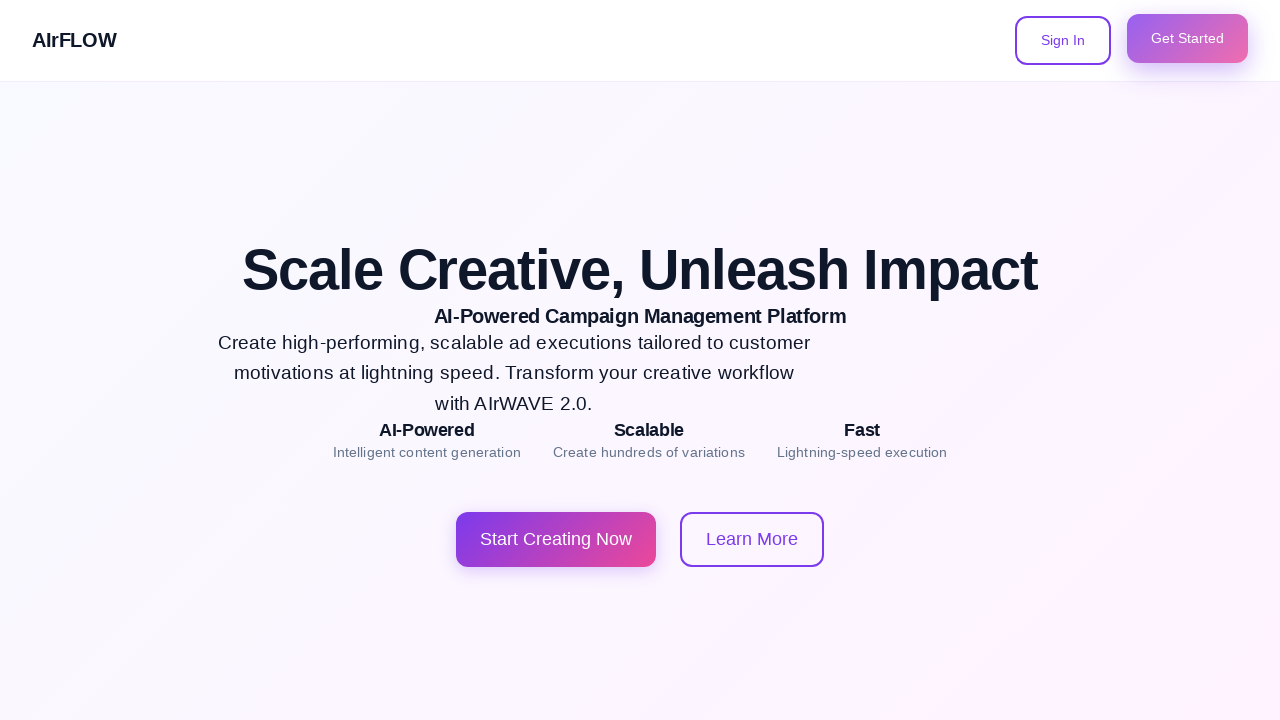